Navigates to the Middlesex College course catalog, clicks the search button to access the course listing, hides the filters, and verifies that course results are displayed.

Starting URL: https://selfserv.middlesexcc.edu/Student/Courses

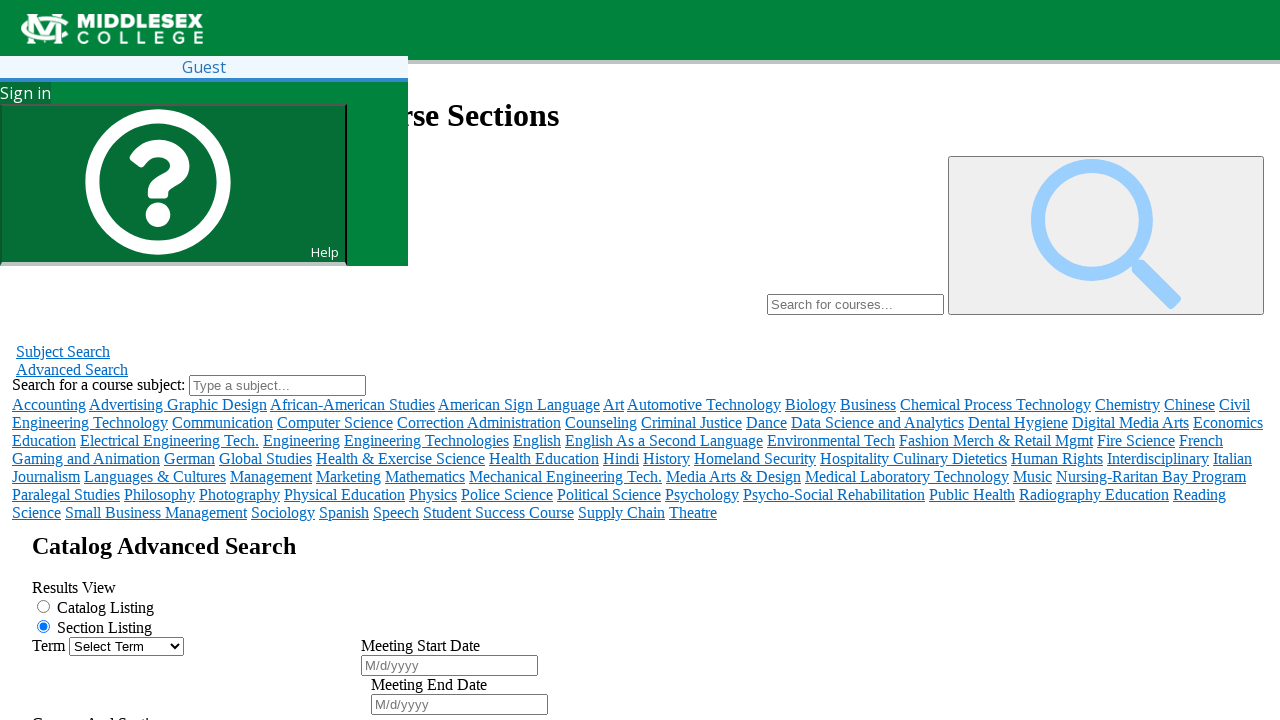

Clicked search button to access course listing at (110, 678) on #submit-search-form
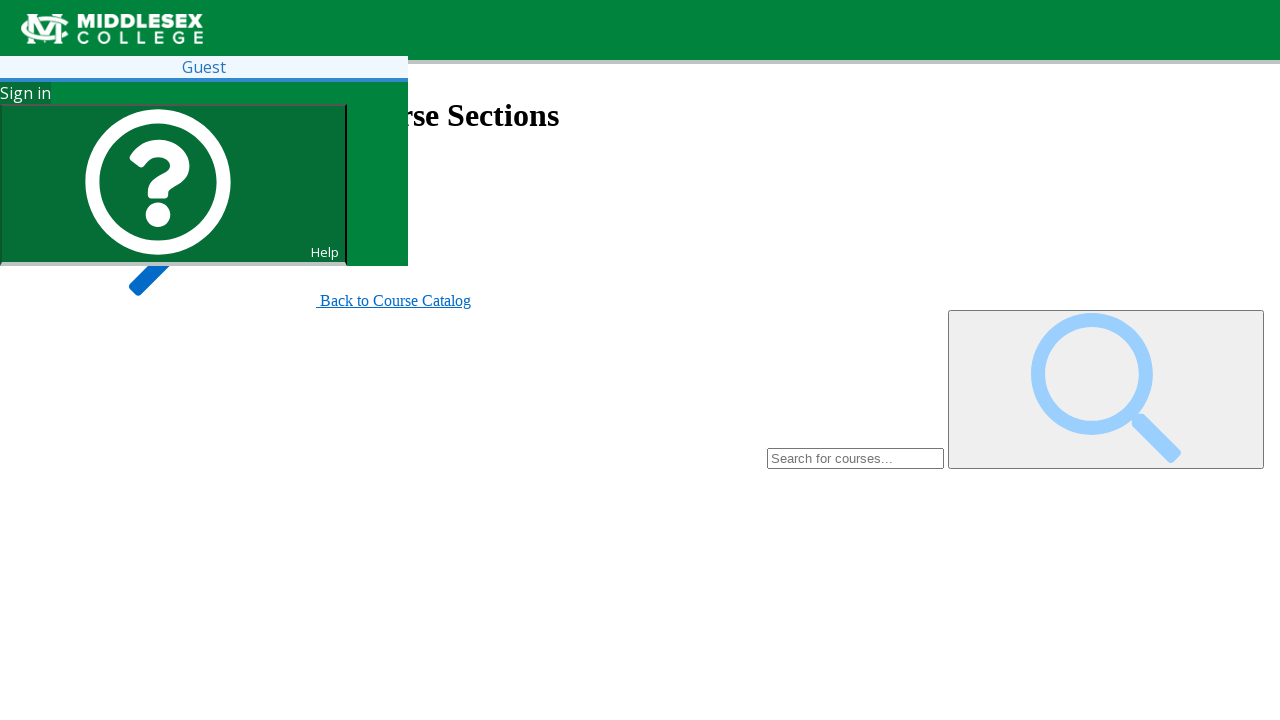

Hide filters button is visible
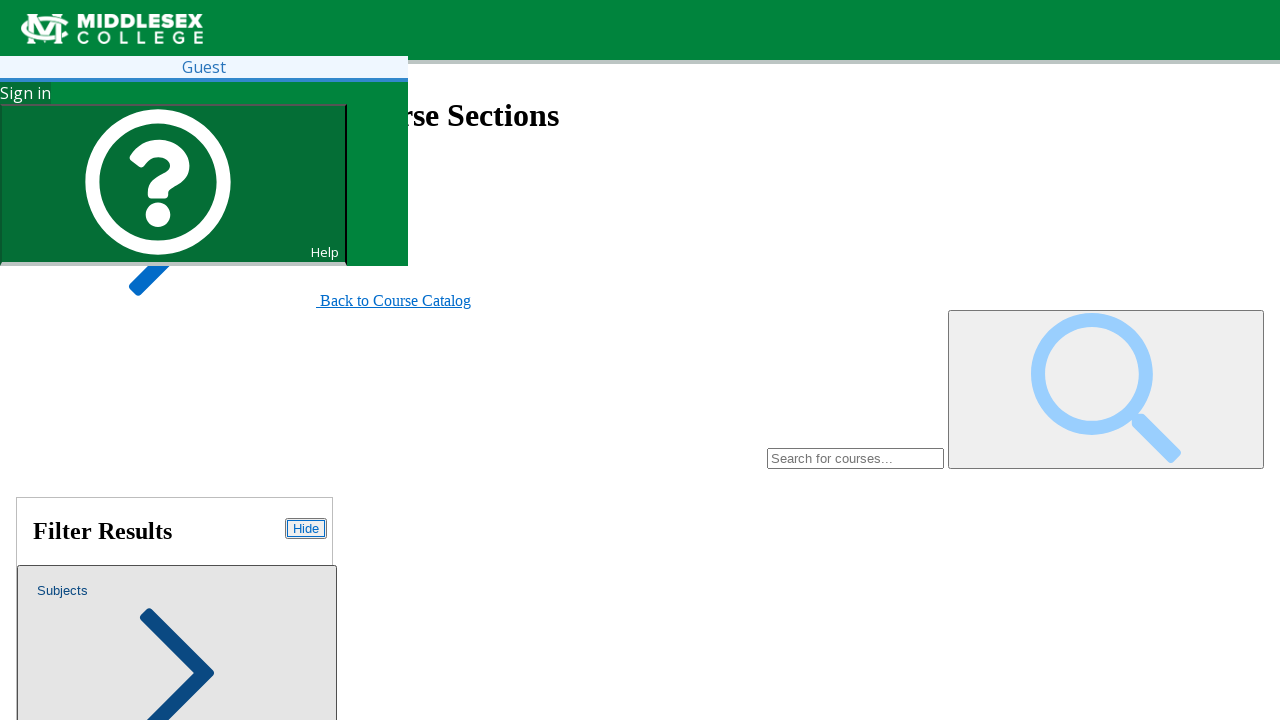

Clicked hide filters button at (306, 528) on #course-catalog-hide-filters-button
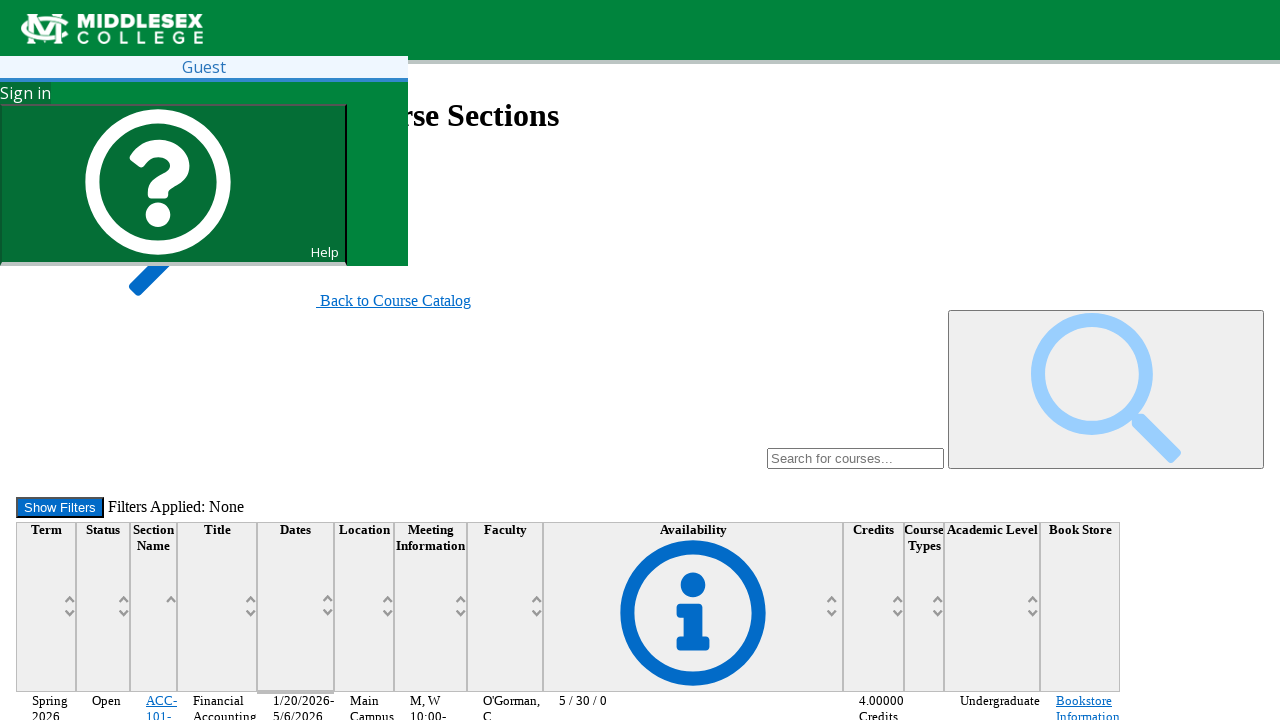

Course results table loaded with visible rows
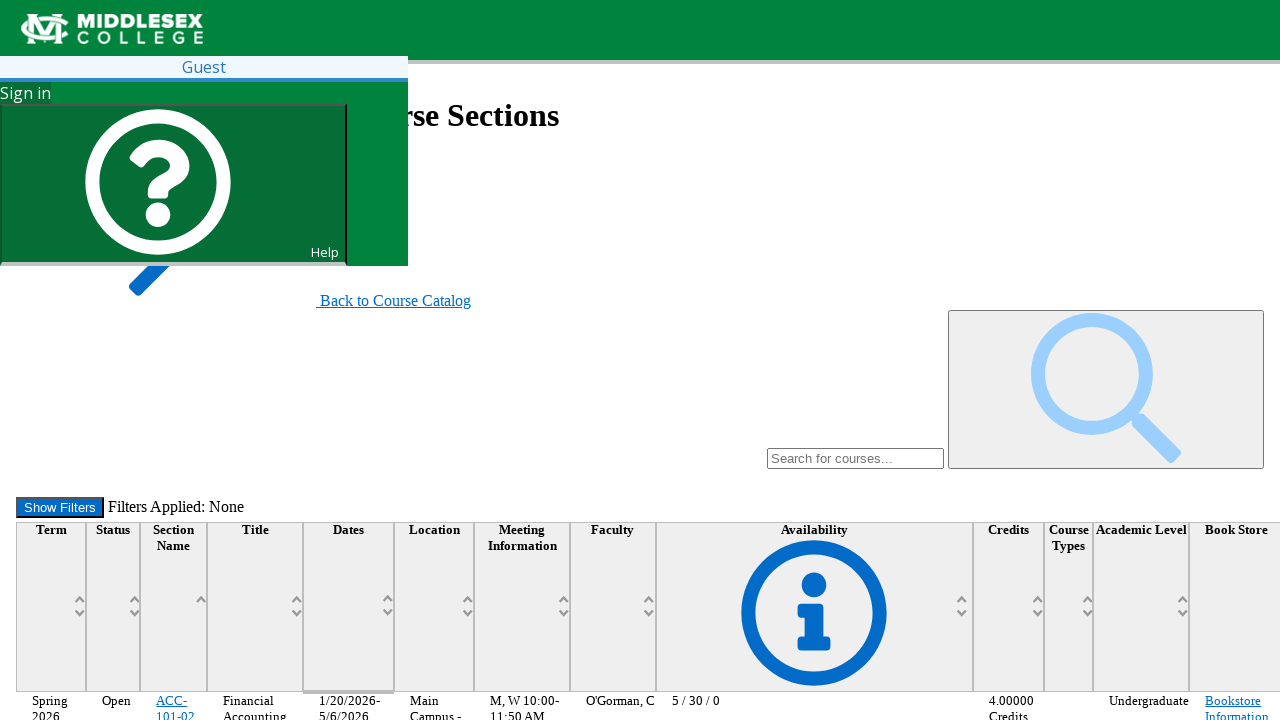

Verified pagination elements are present
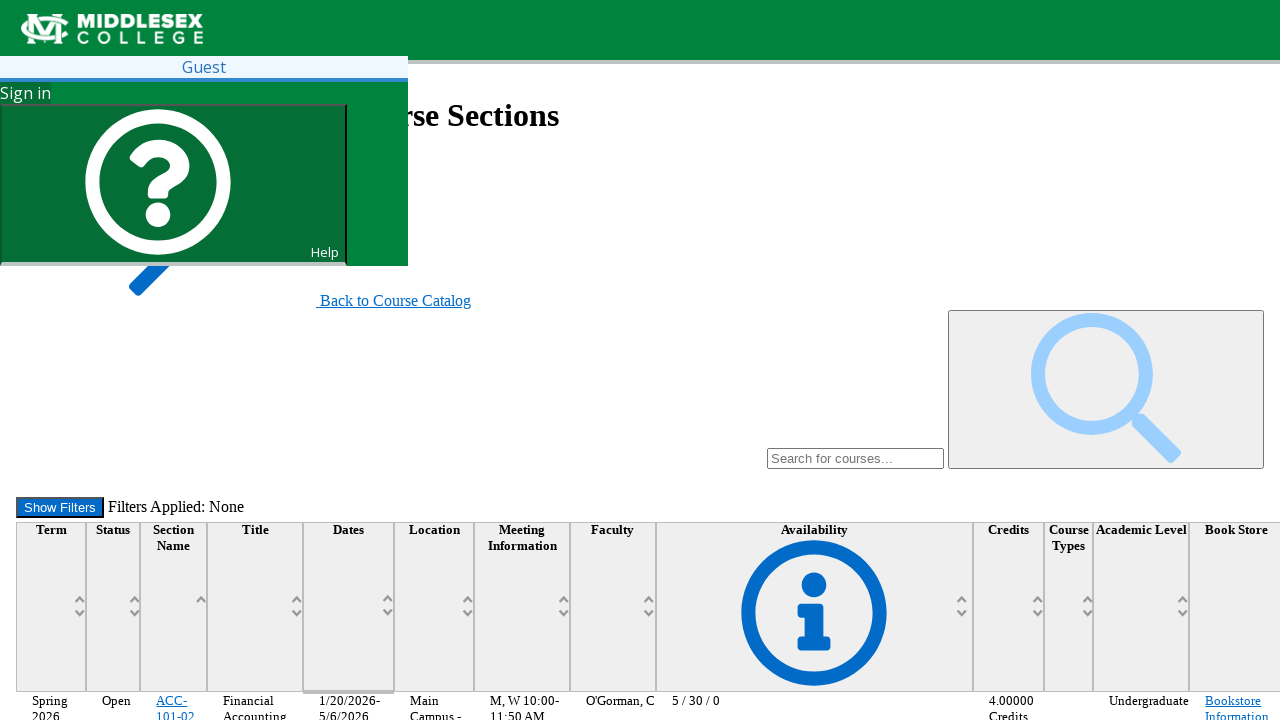

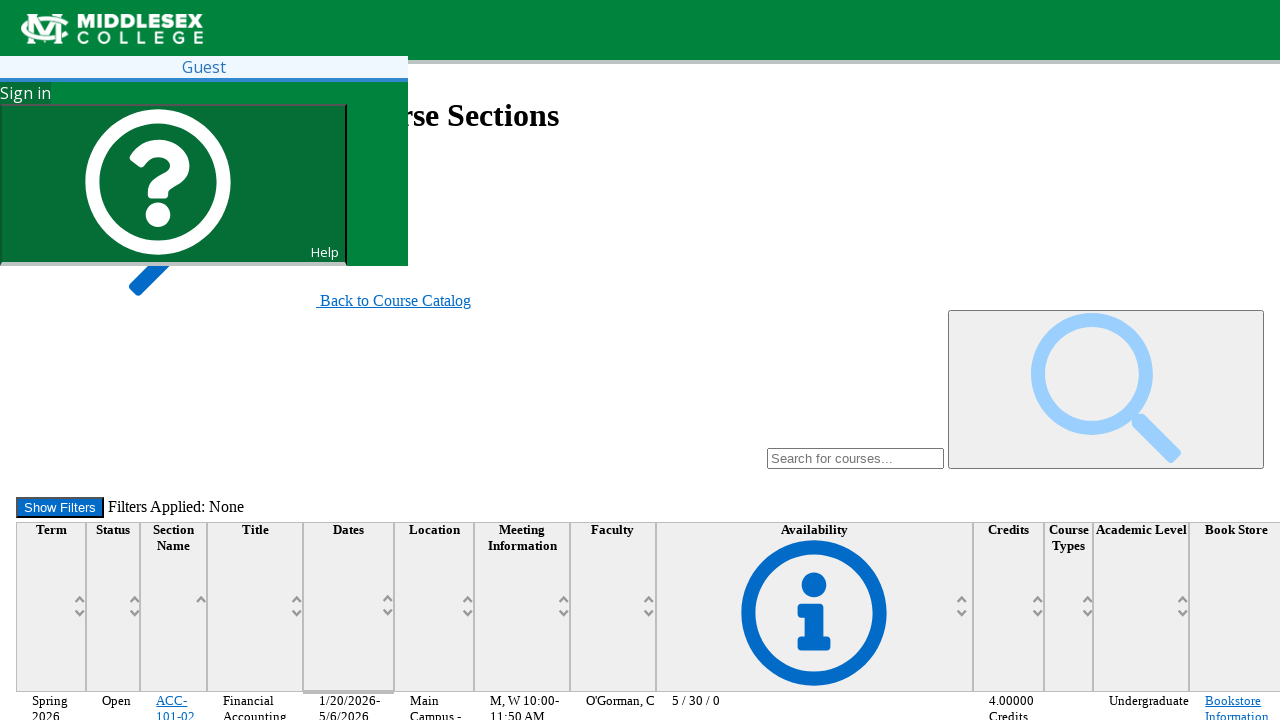